Tests the multiplication operation with two positive numbers

Starting URL: https://testsheepnz.github.io/BasicCalculator.html

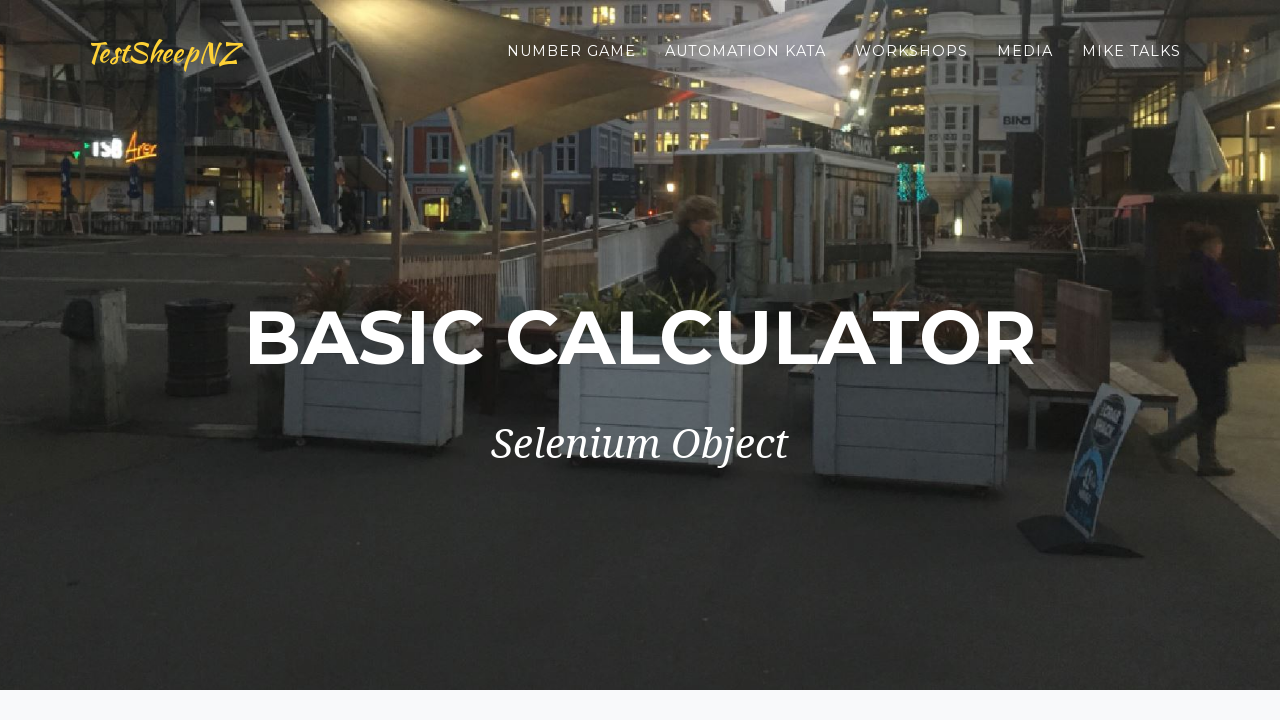

Scrolled down 900 pixels to view calculator
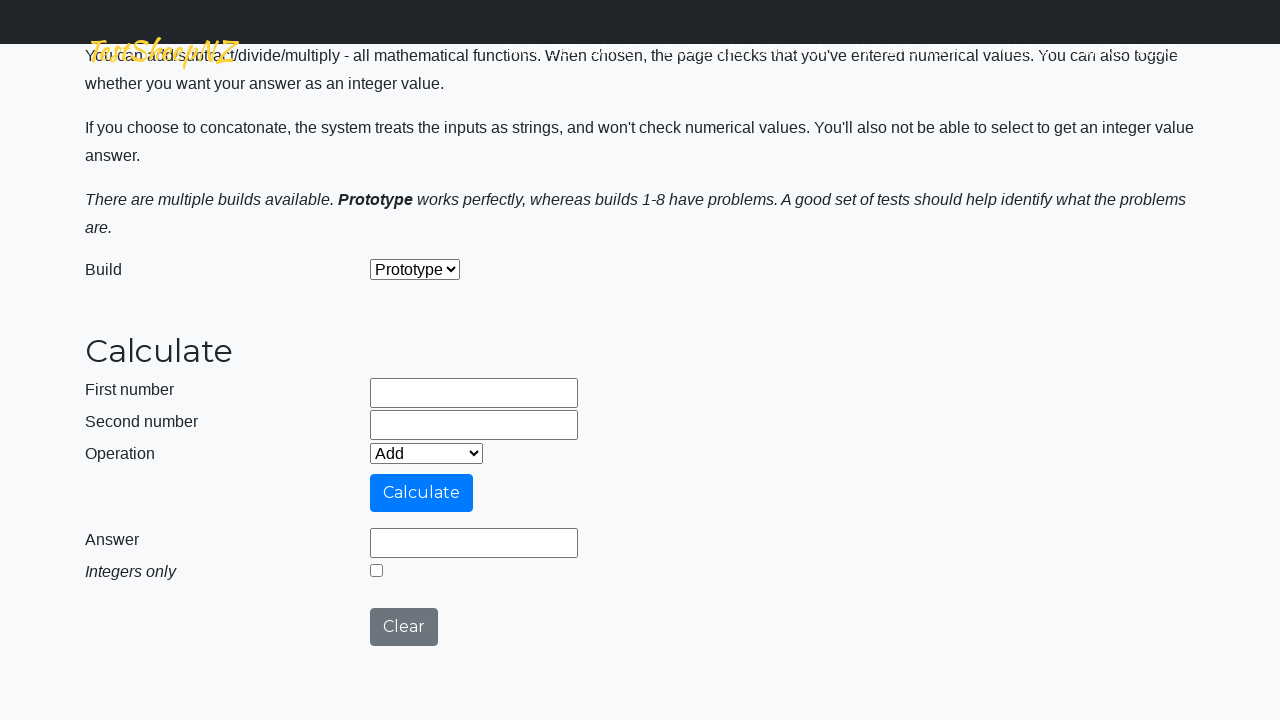

Filled first number field with 5 on #number1Field
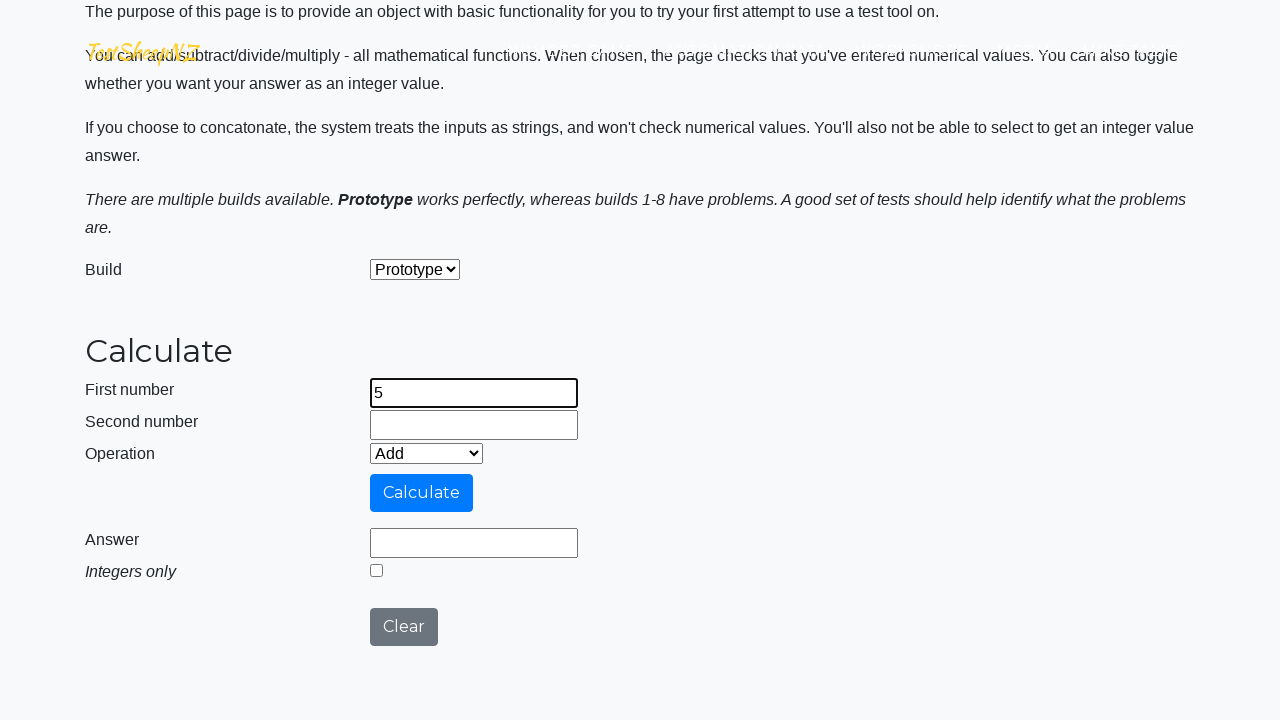

Filled second number field with 5 on #number2Field
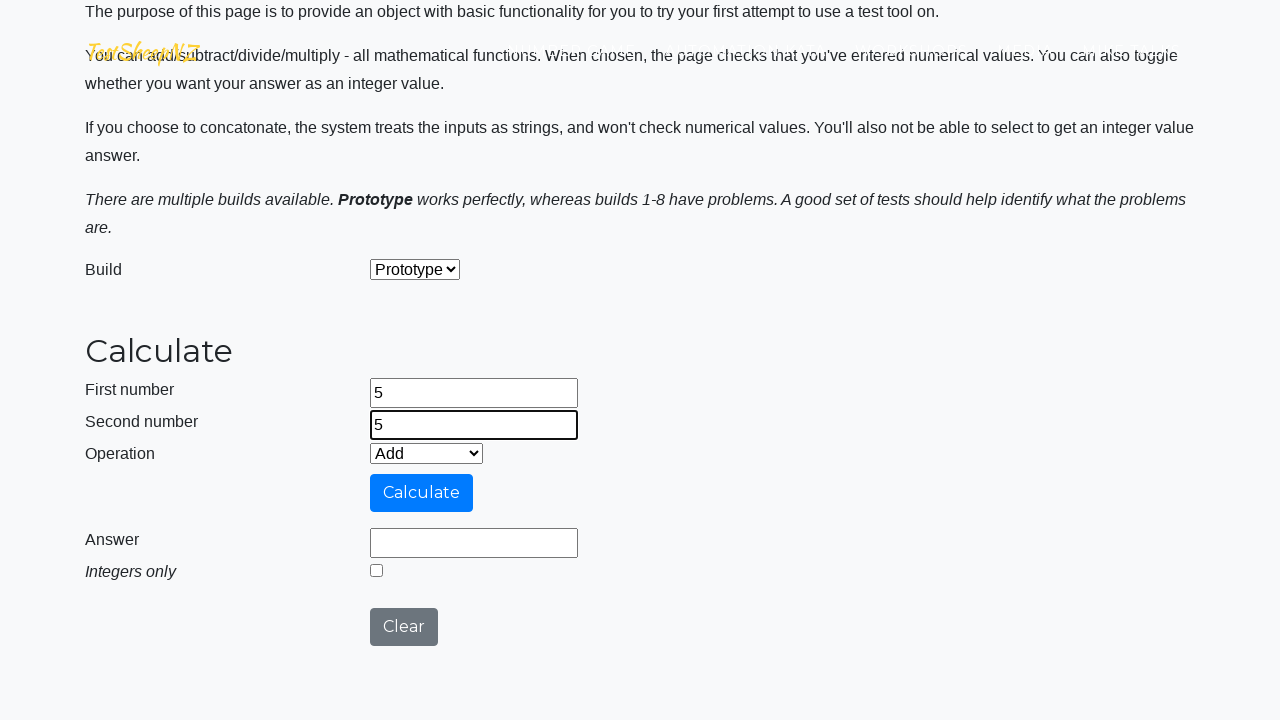

Selected Multiply operation from dropdown on #selectOperationDropdown
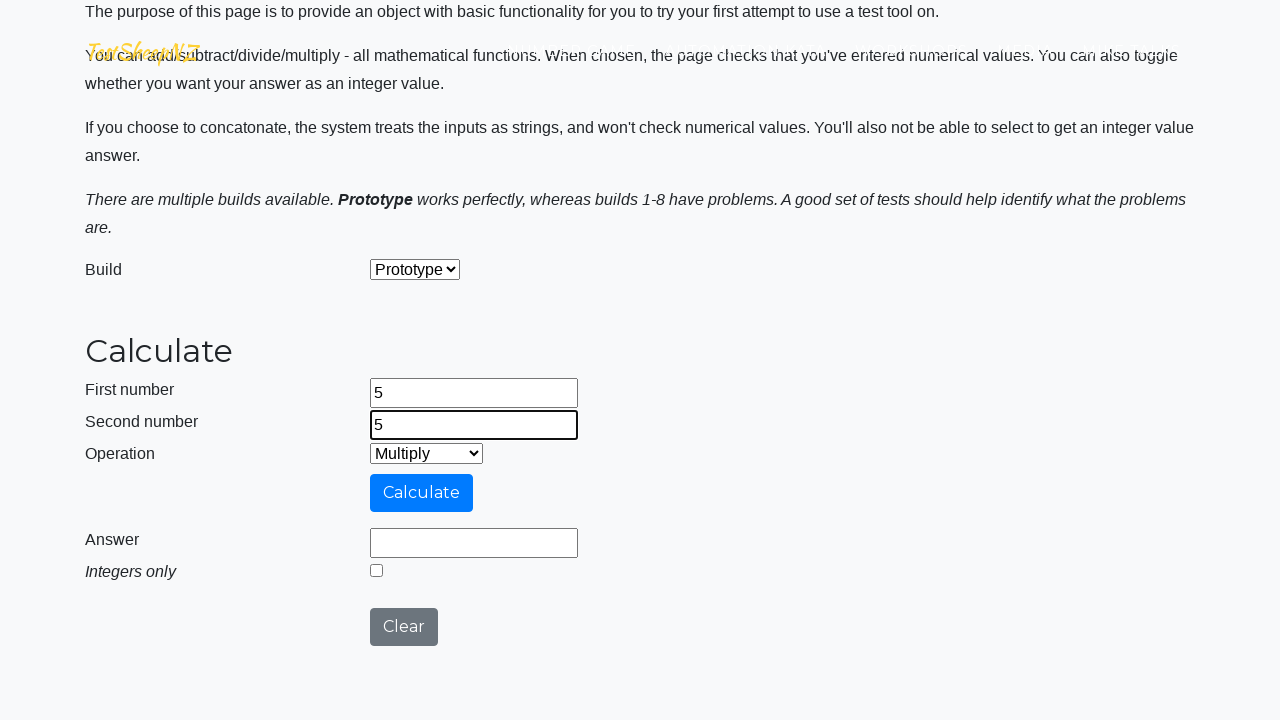

Clicked calculate button to perform multiplication at (422, 493) on #calculateButton
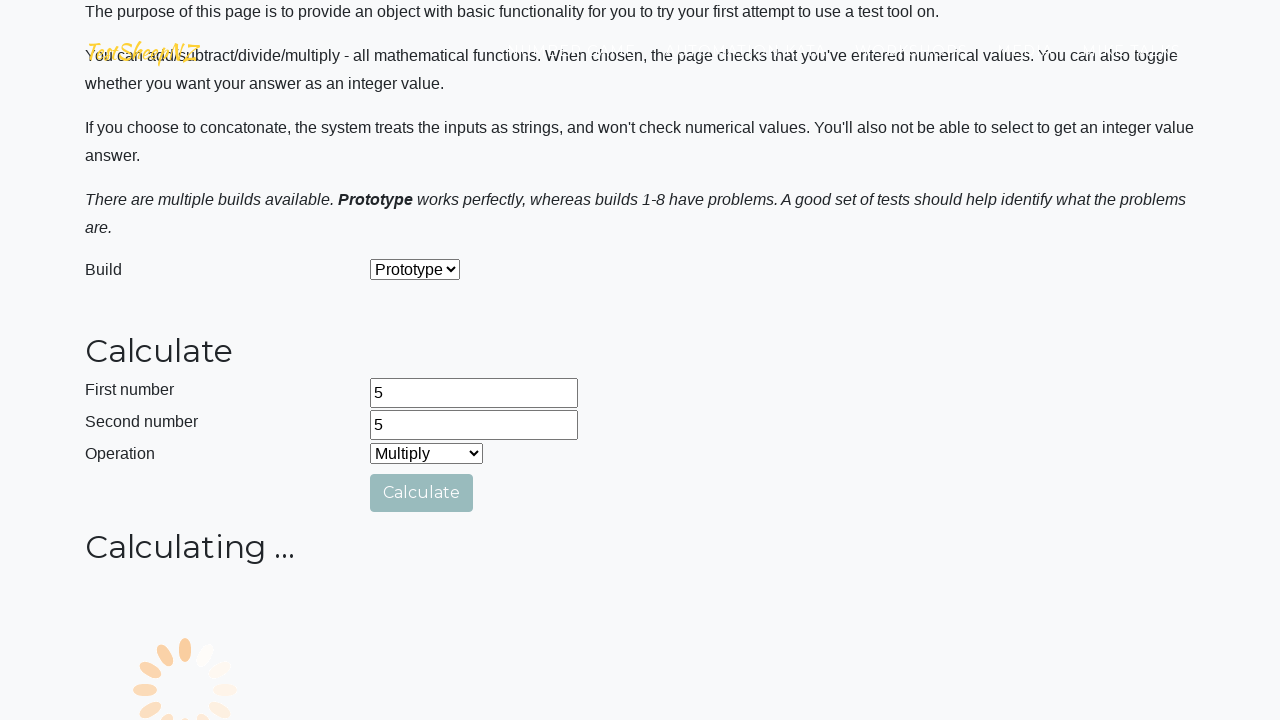

Answer field appeared with multiplication result
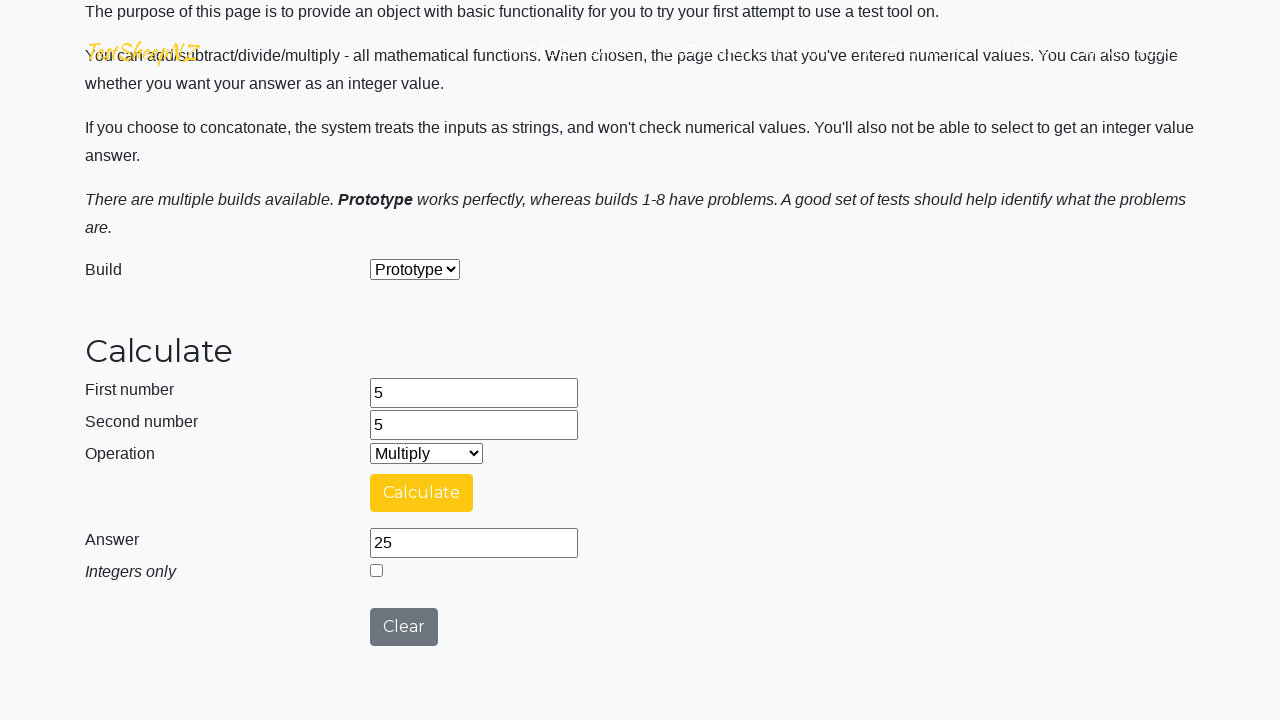

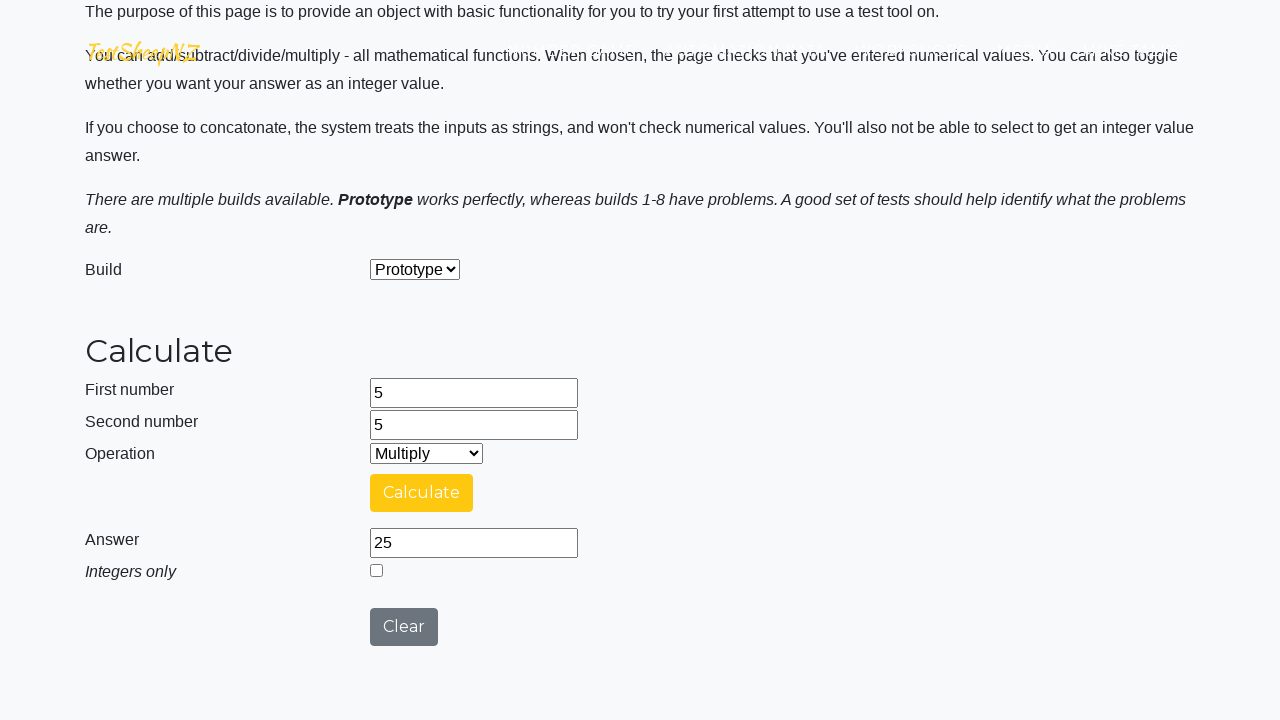